Tests JavaScript Prompt dialog by clicking the prompt button, entering text, accepting it, and verifying the entered text appears in the result

Starting URL: https://the-internet.herokuapp.com/javascript_alerts

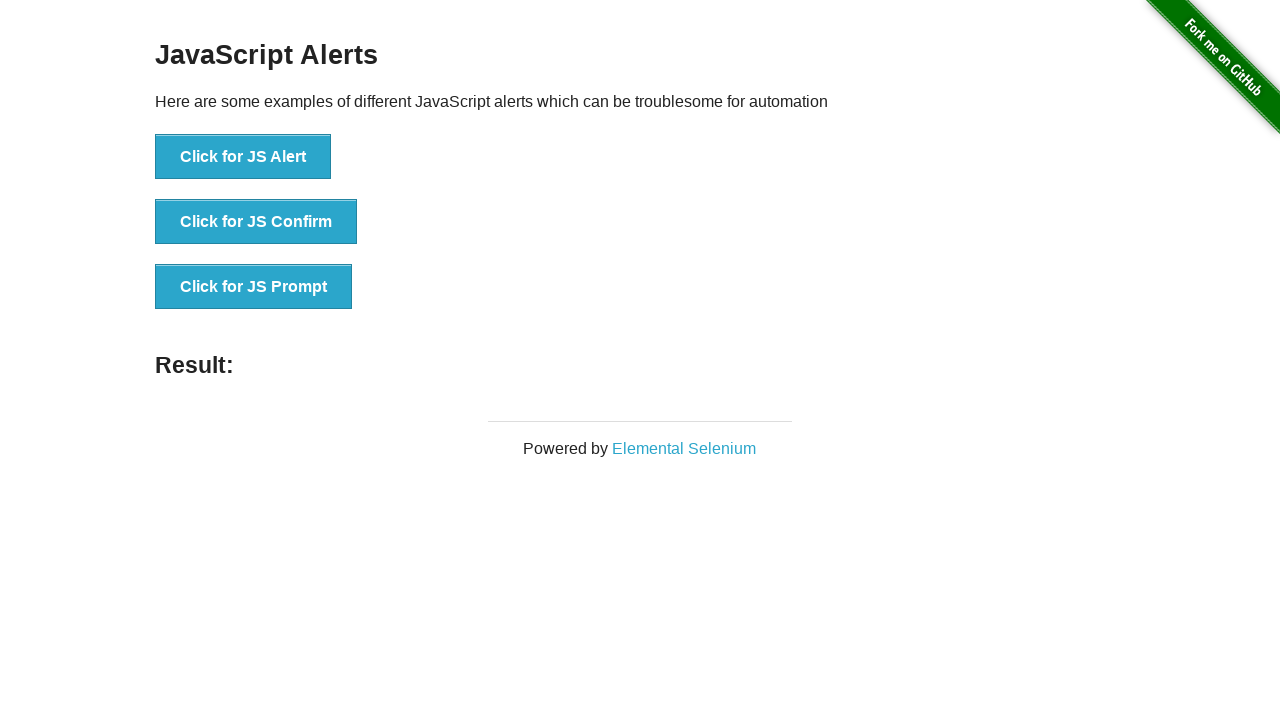

Set up dialog handler to accept prompt with 'Abdullah'
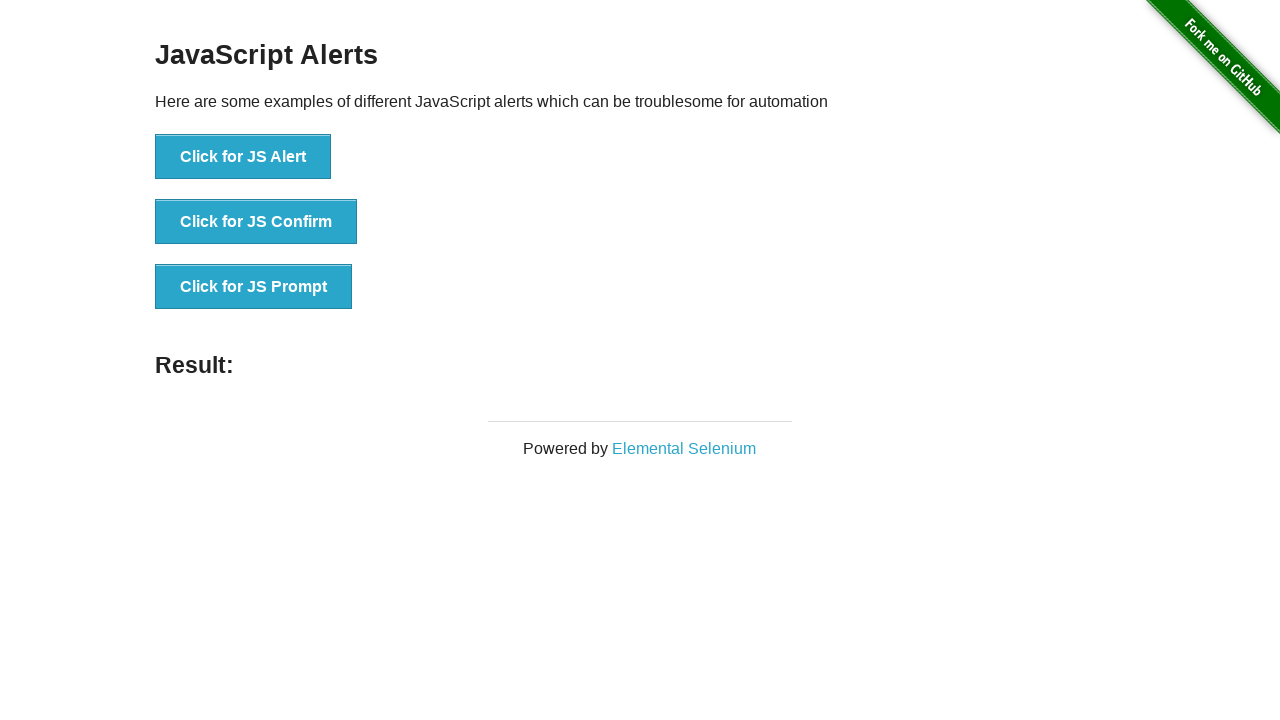

Clicked the 'Click for JS Prompt' button at (254, 287) on xpath=//*[text()='Click for JS Prompt']
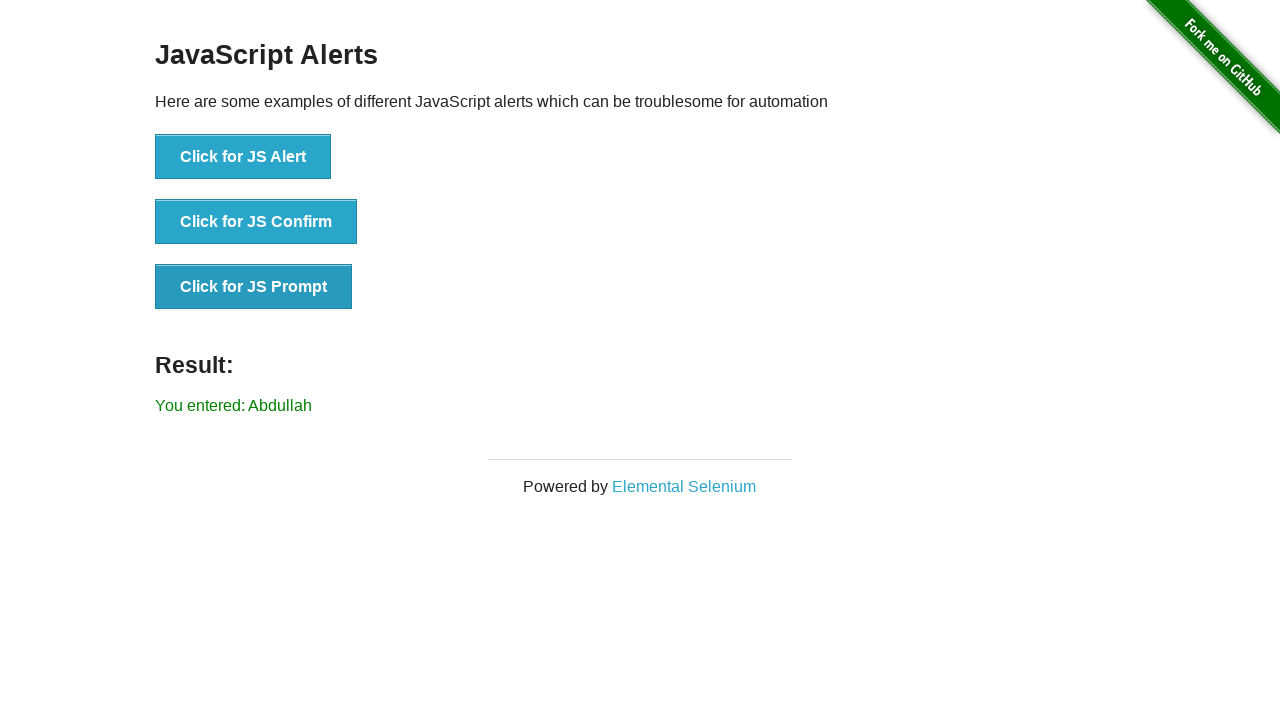

Result element loaded after prompt was accepted
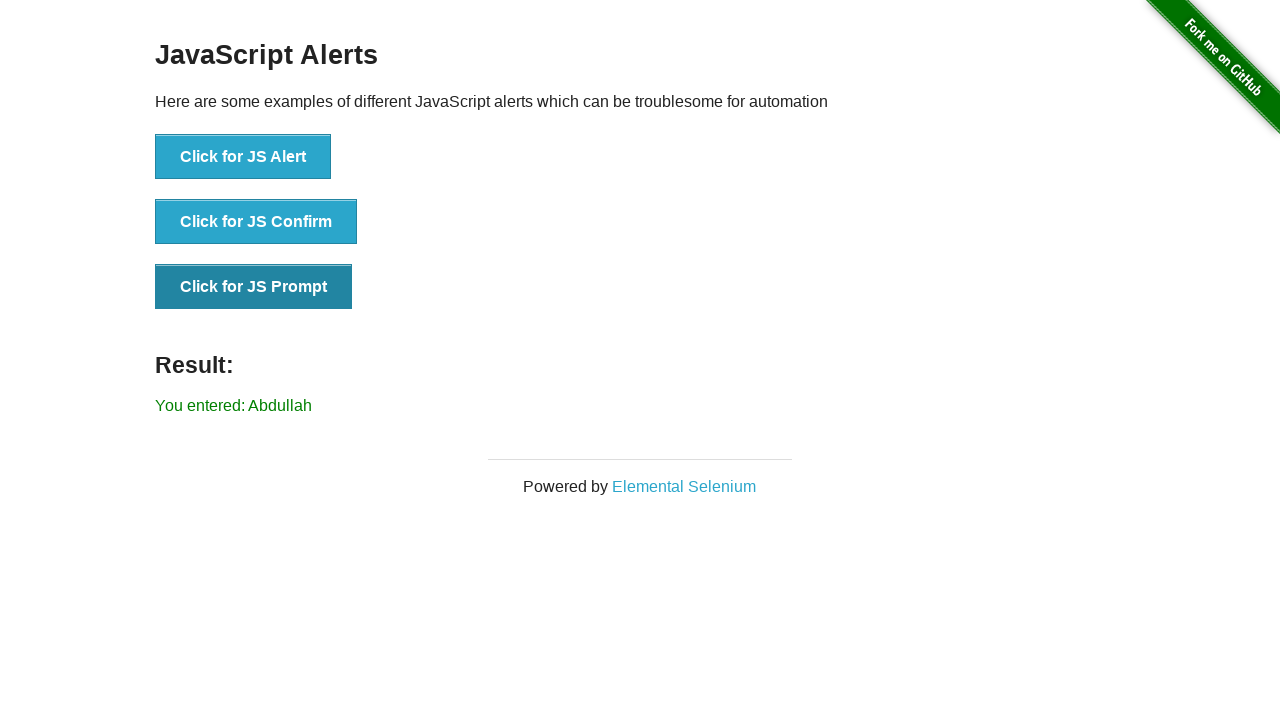

Retrieved result text from #result element
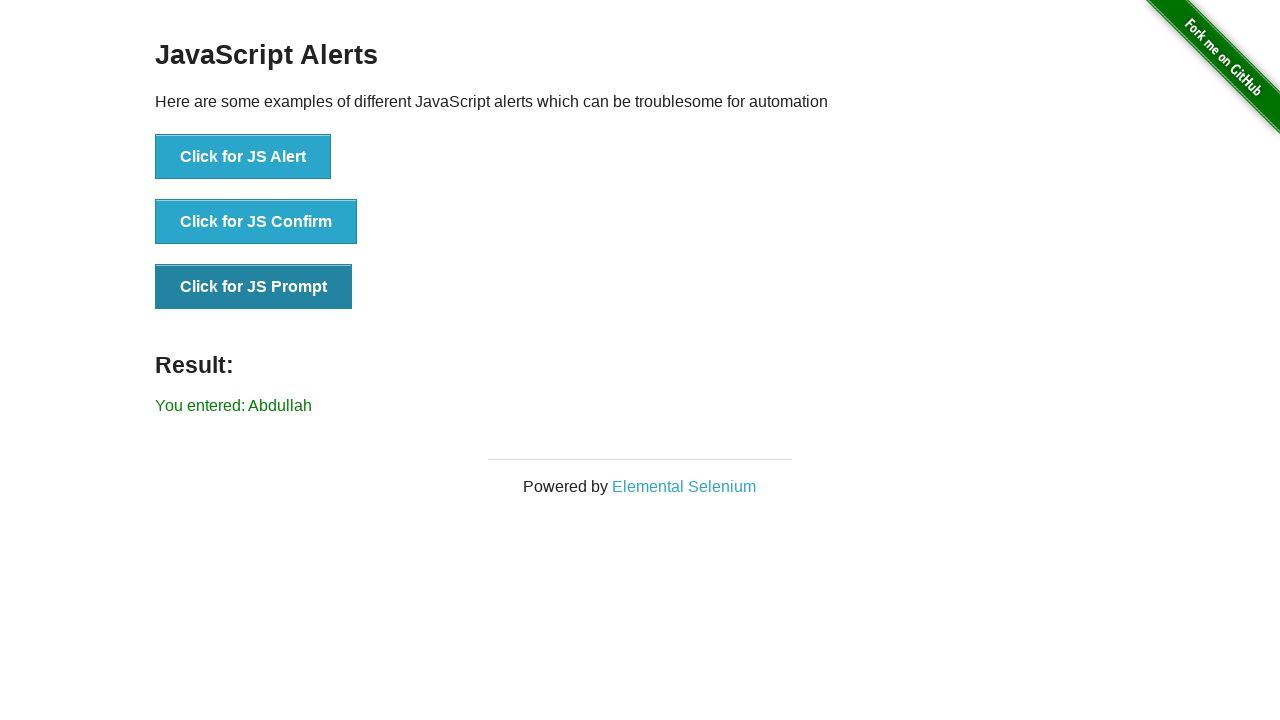

Verified that 'Abdullah' appears in the result text
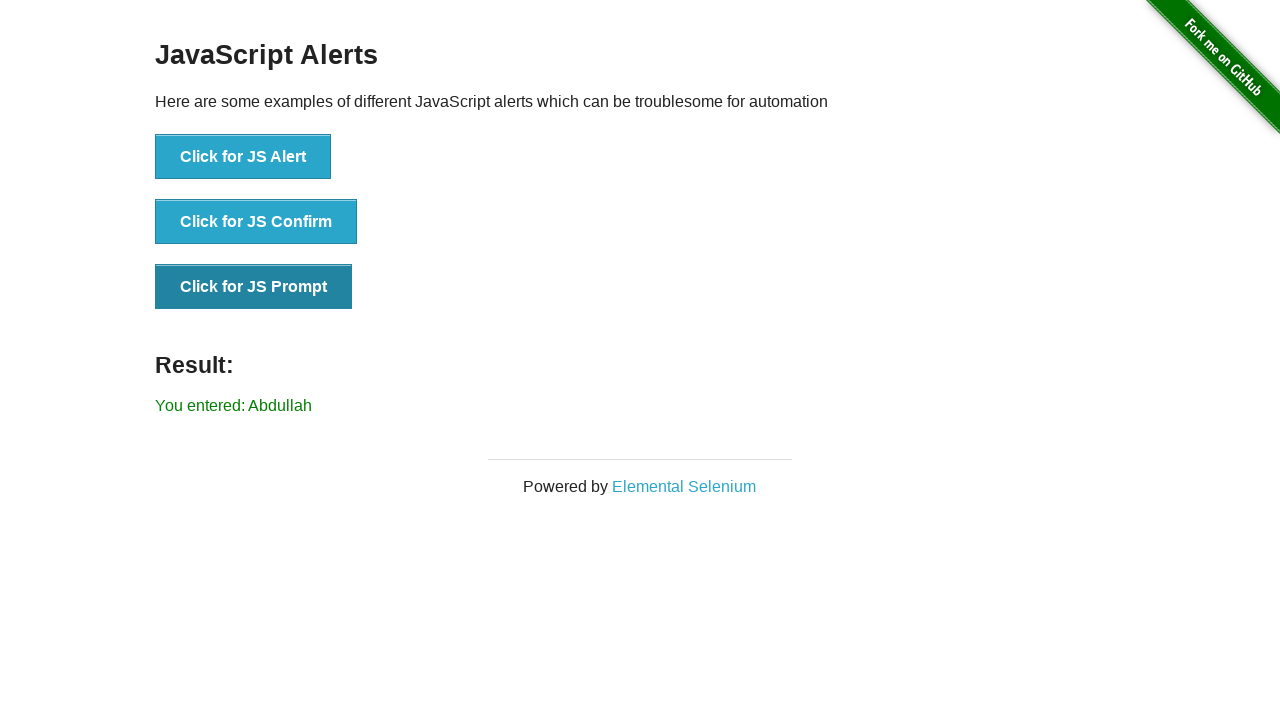

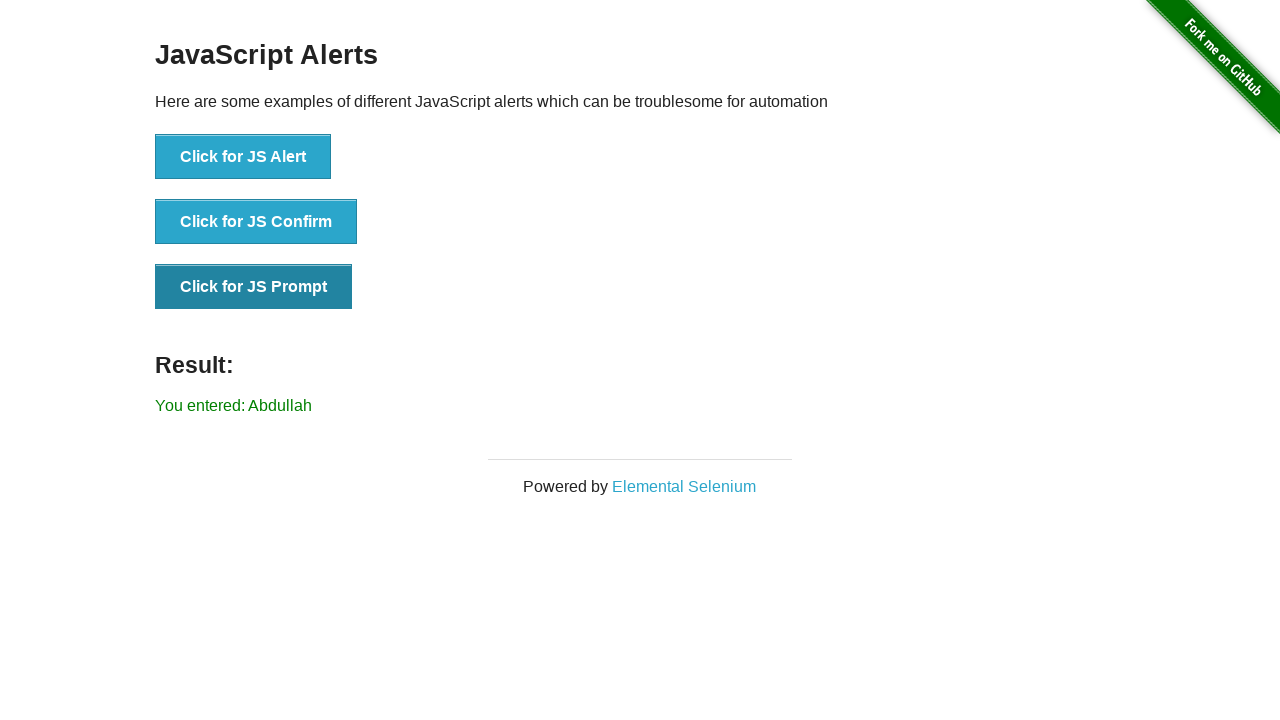